Tests checkbox interaction on GWT Showcase demo by randomly clicking checkboxes multiple times, specifically targeting the Friday checkbox until it has been selected 3 times.

Starting URL: http://samples.gwtproject.org/samples/Showcase/Showcase.html#!CwCheckBox

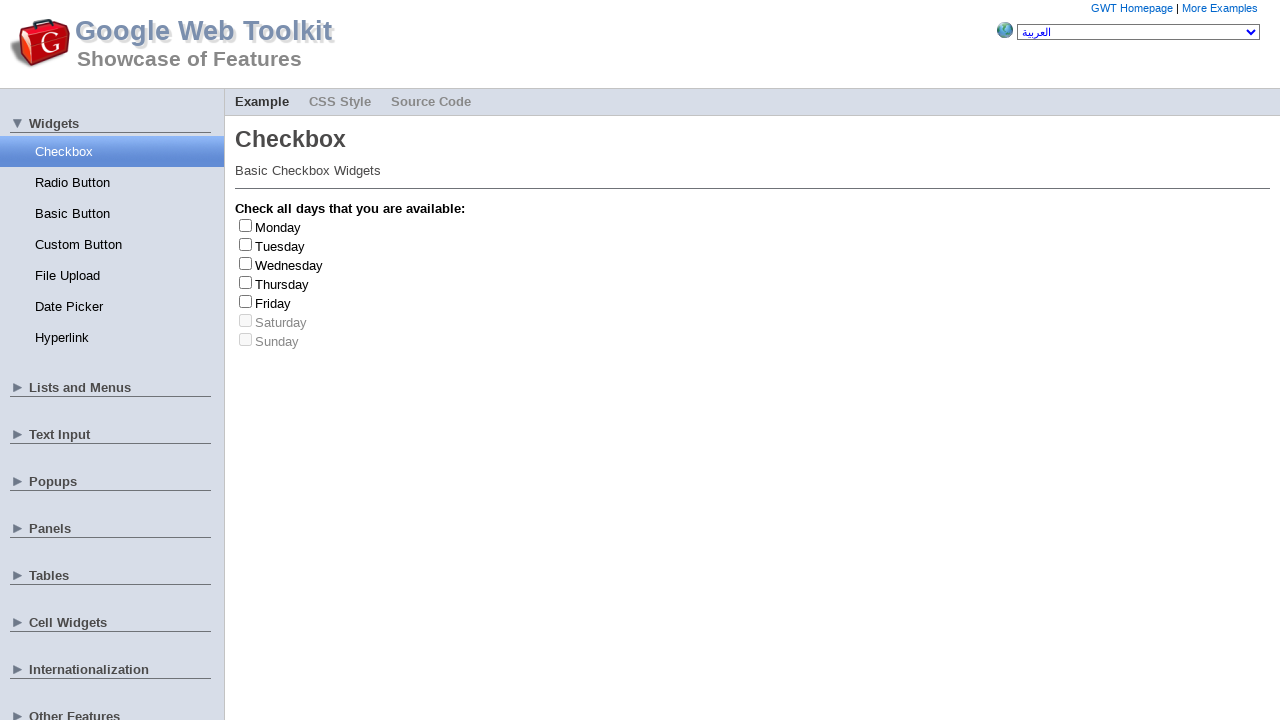

Waited for checkboxes to load on GWT Showcase demo
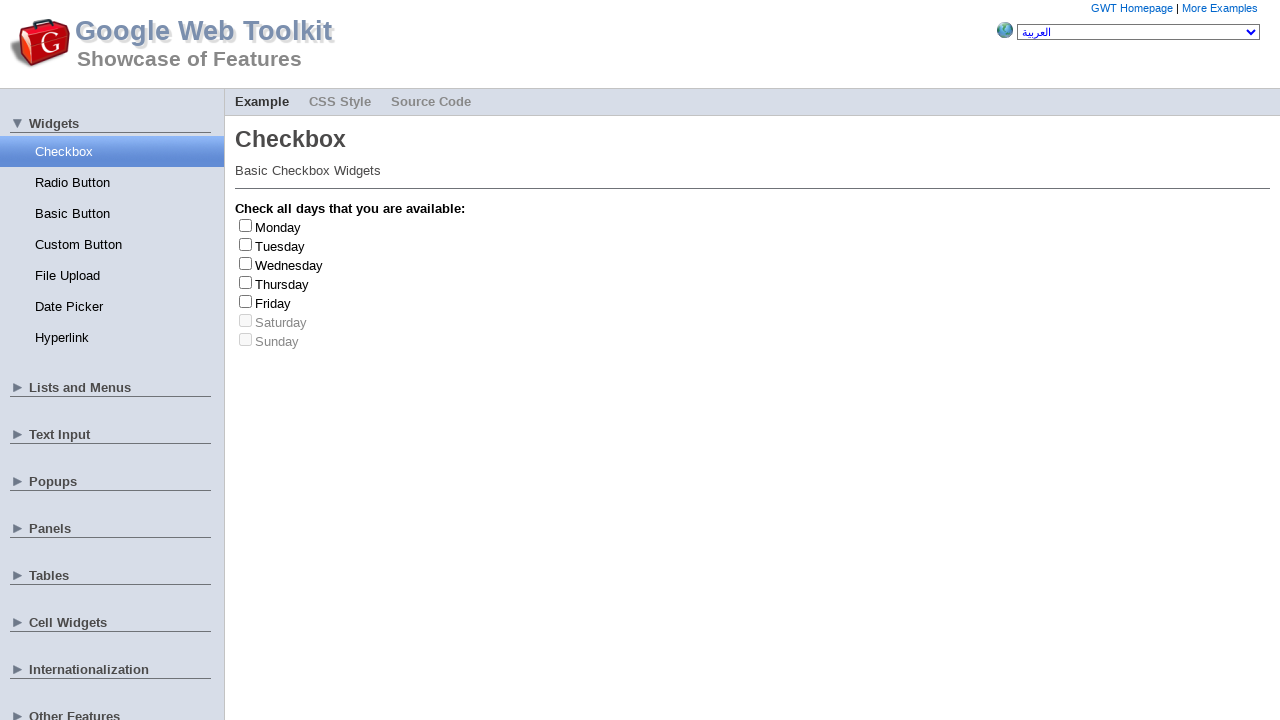

Located all checkboxes and labels on the page
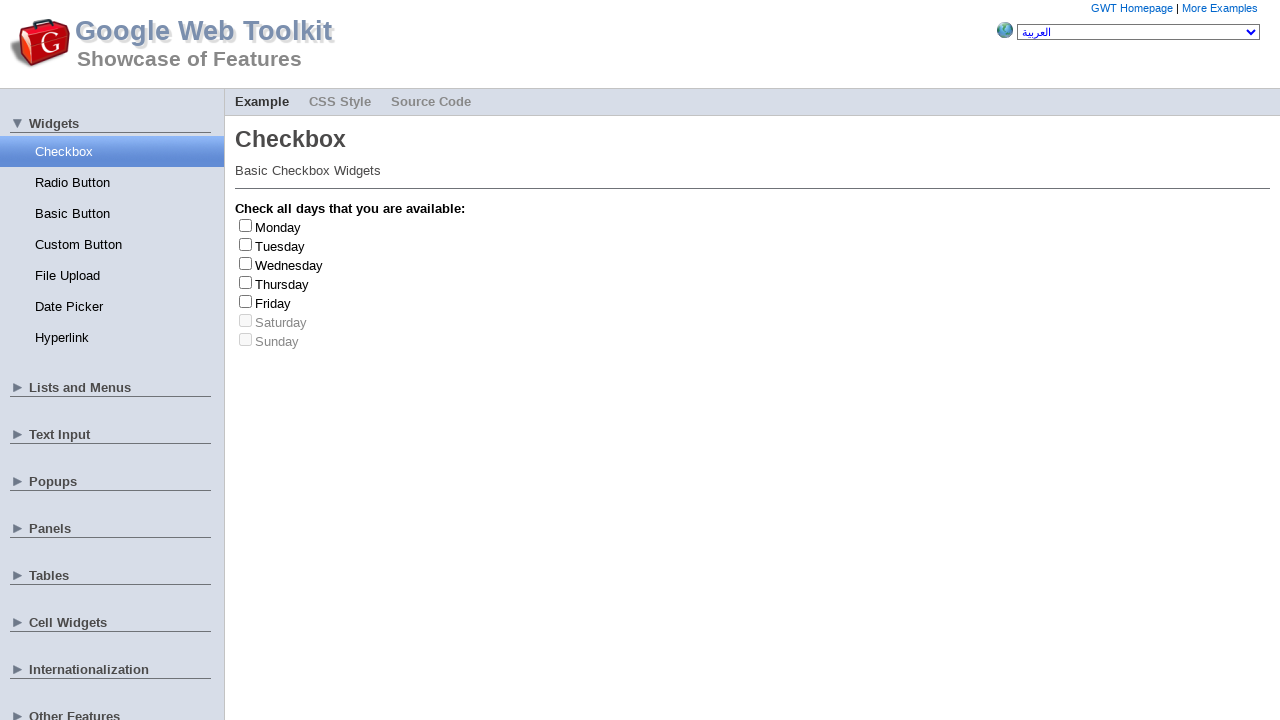

Clicked checkbox at index 4 at (246, 301) on input[type='checkbox'] >> nth=4
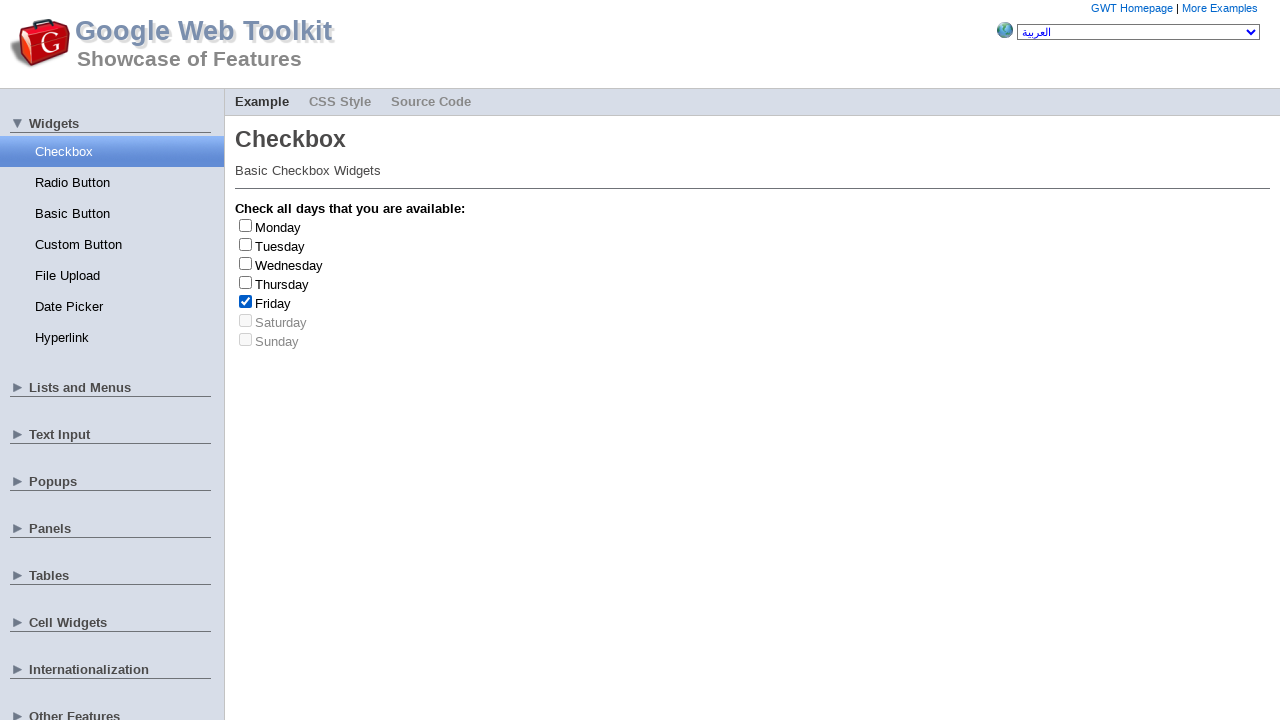

Friday checkbox selected (count: 1/3)
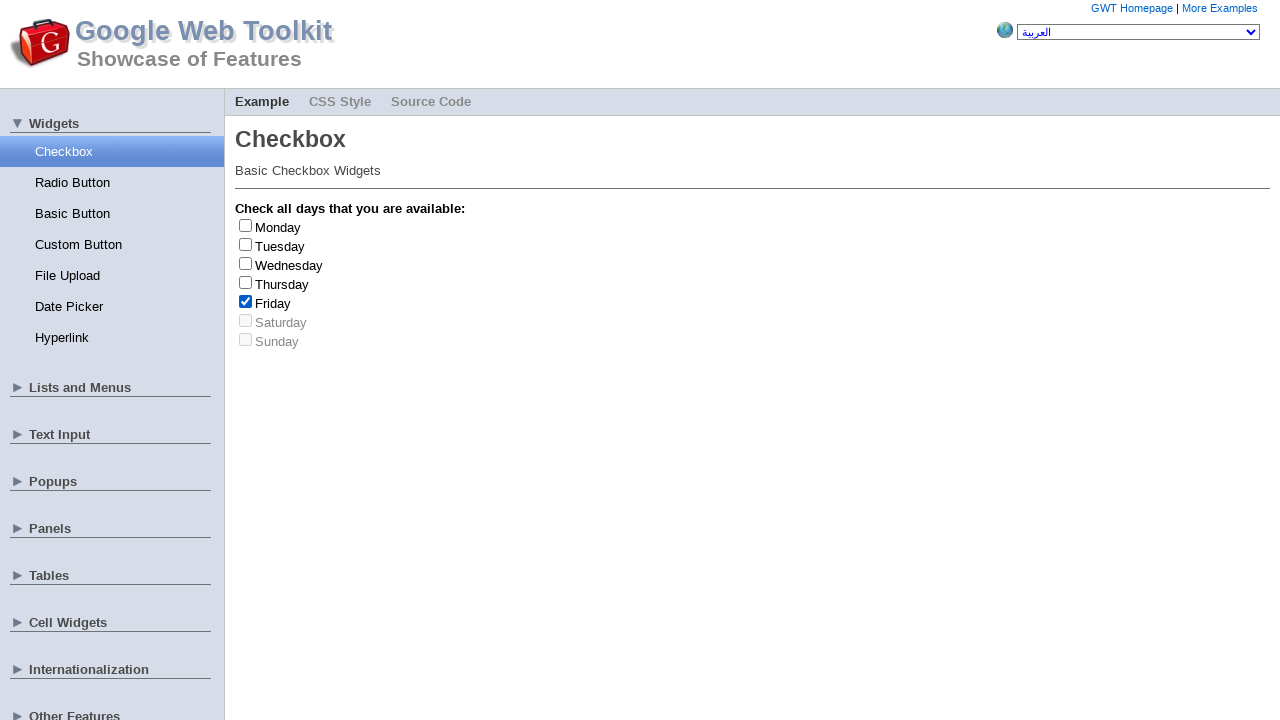

Unclicked checkbox at index 4 at (246, 301) on input[type='checkbox'] >> nth=4
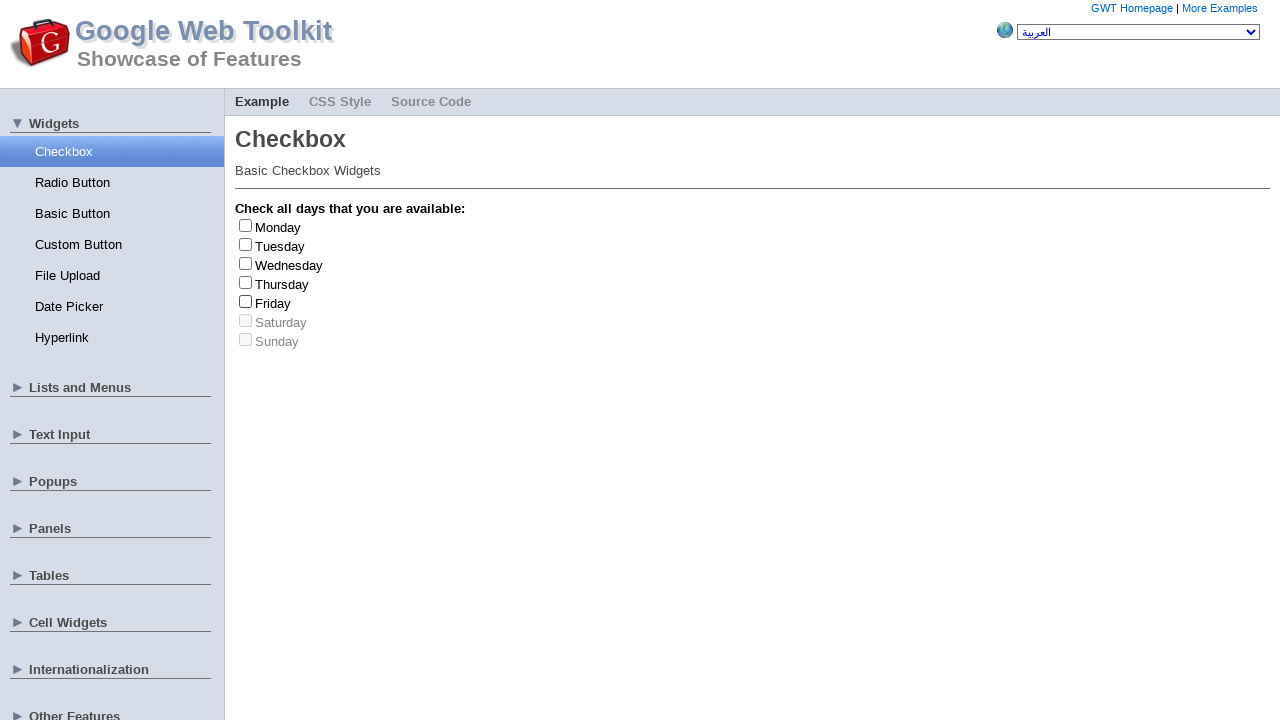

Clicked checkbox at index 0 at (246, 225) on input[type='checkbox'] >> nth=0
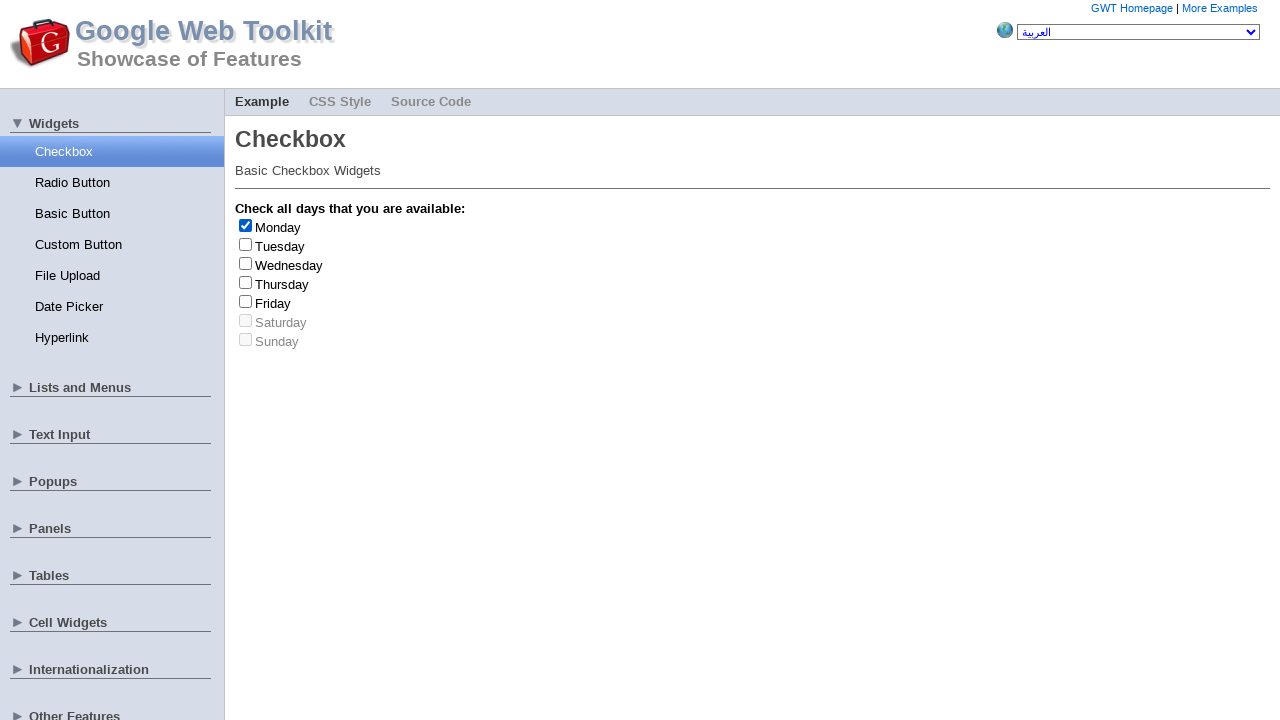

Unclicked checkbox at index 0 at (246, 225) on input[type='checkbox'] >> nth=0
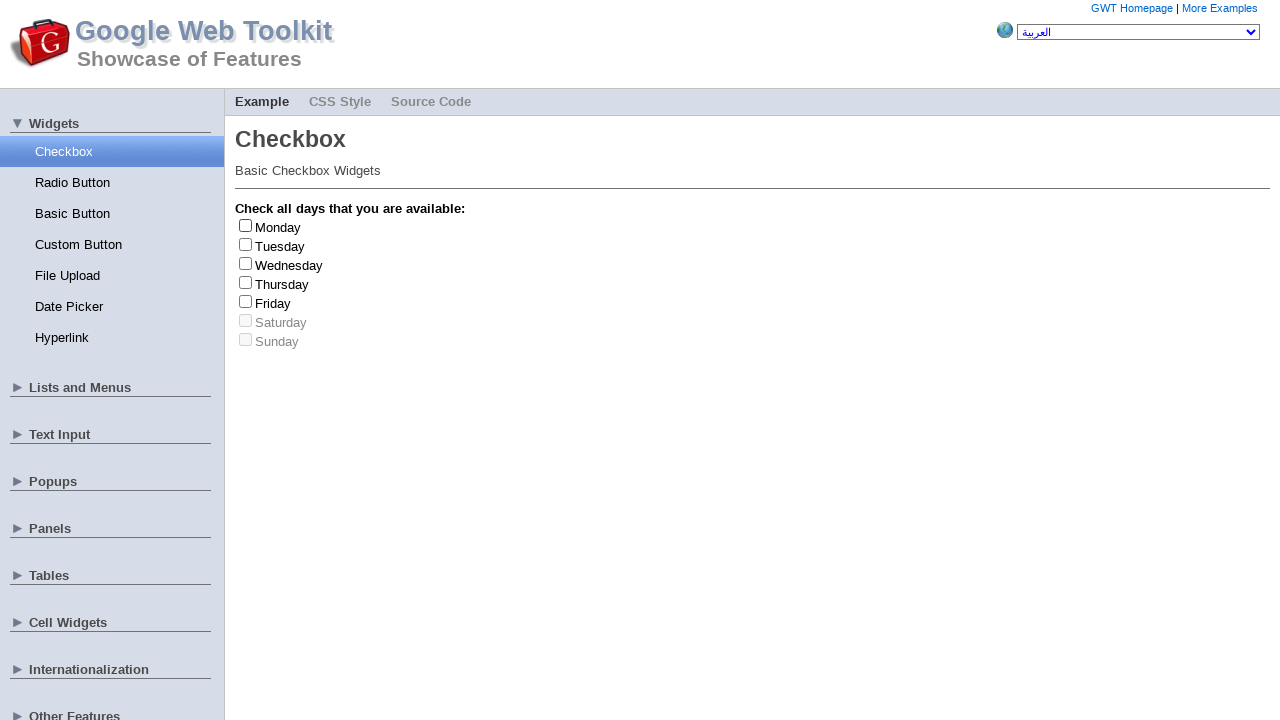

Clicked checkbox at index 3 at (246, 282) on input[type='checkbox'] >> nth=3
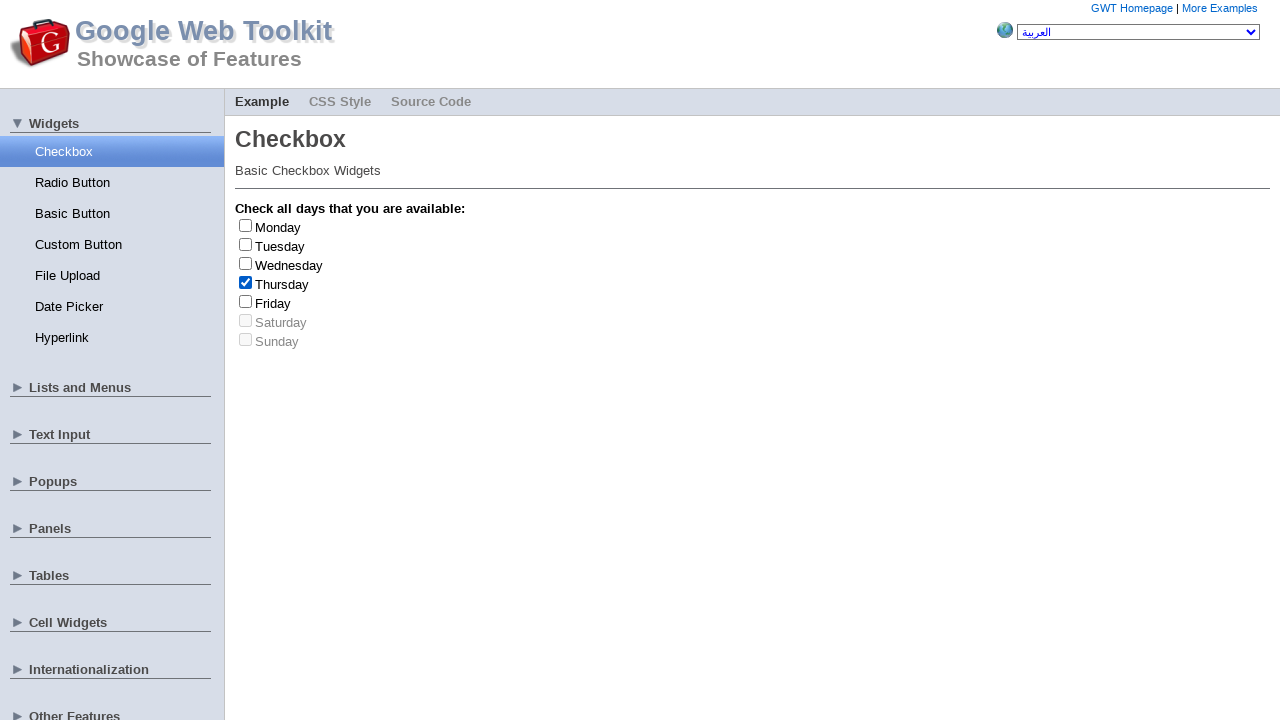

Unclicked checkbox at index 3 at (246, 282) on input[type='checkbox'] >> nth=3
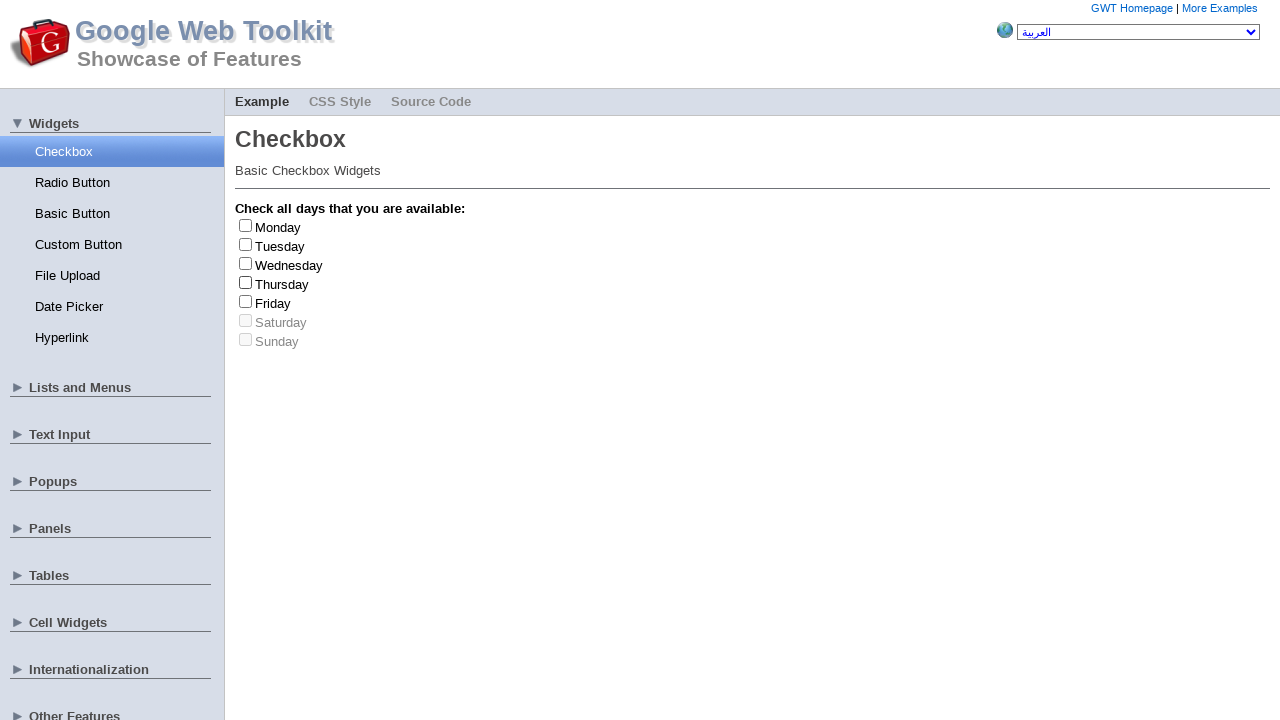

Clicked checkbox at index 2 at (246, 263) on input[type='checkbox'] >> nth=2
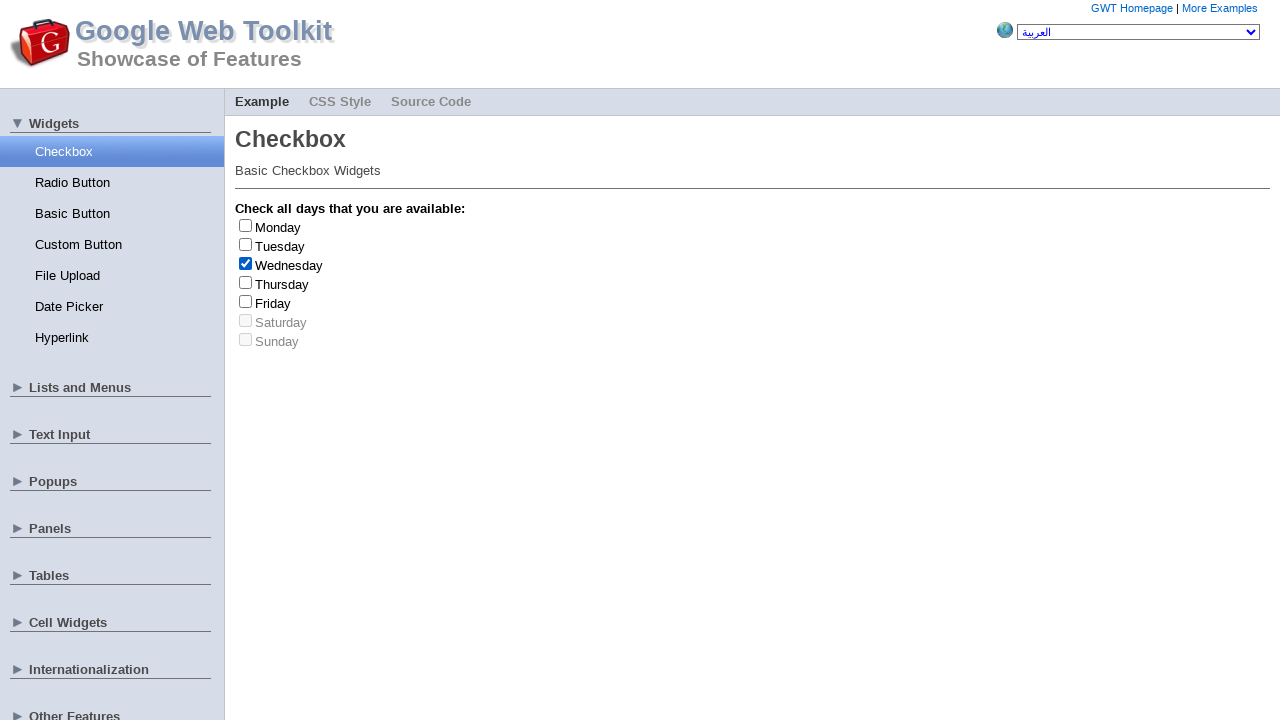

Unclicked checkbox at index 2 at (246, 263) on input[type='checkbox'] >> nth=2
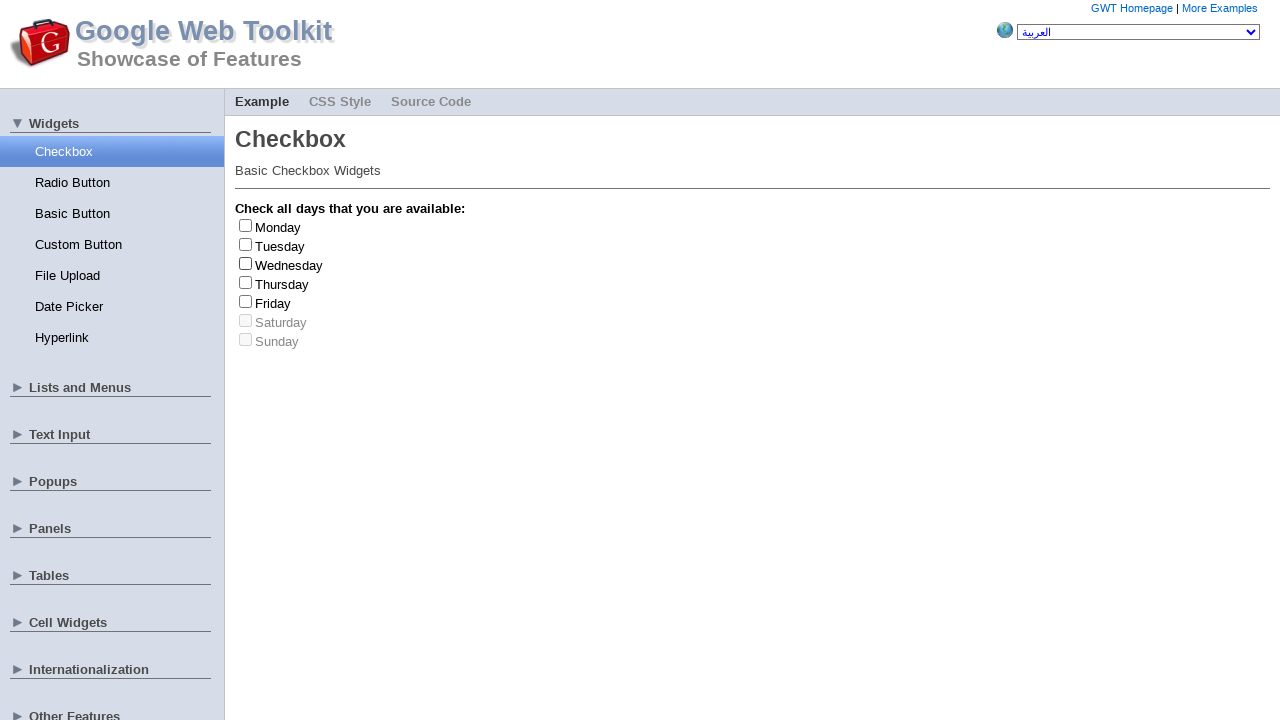

Clicked checkbox at index 4 at (246, 301) on input[type='checkbox'] >> nth=4
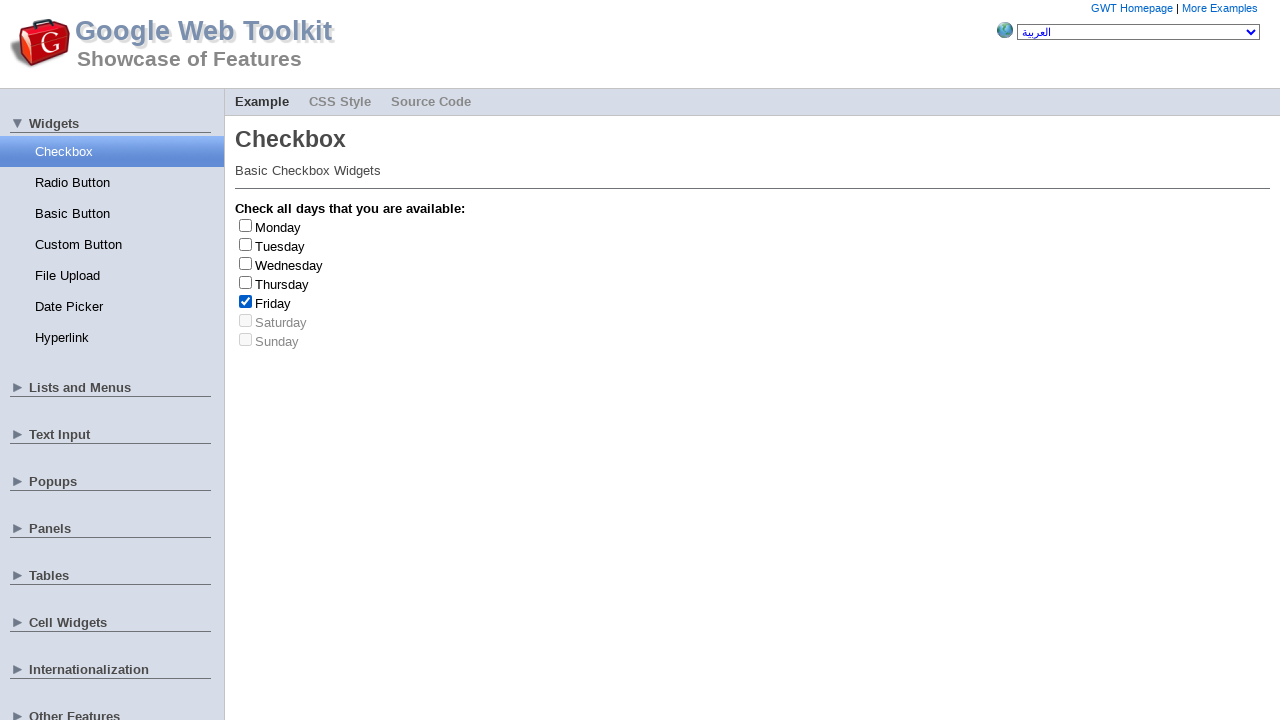

Friday checkbox selected (count: 2/3)
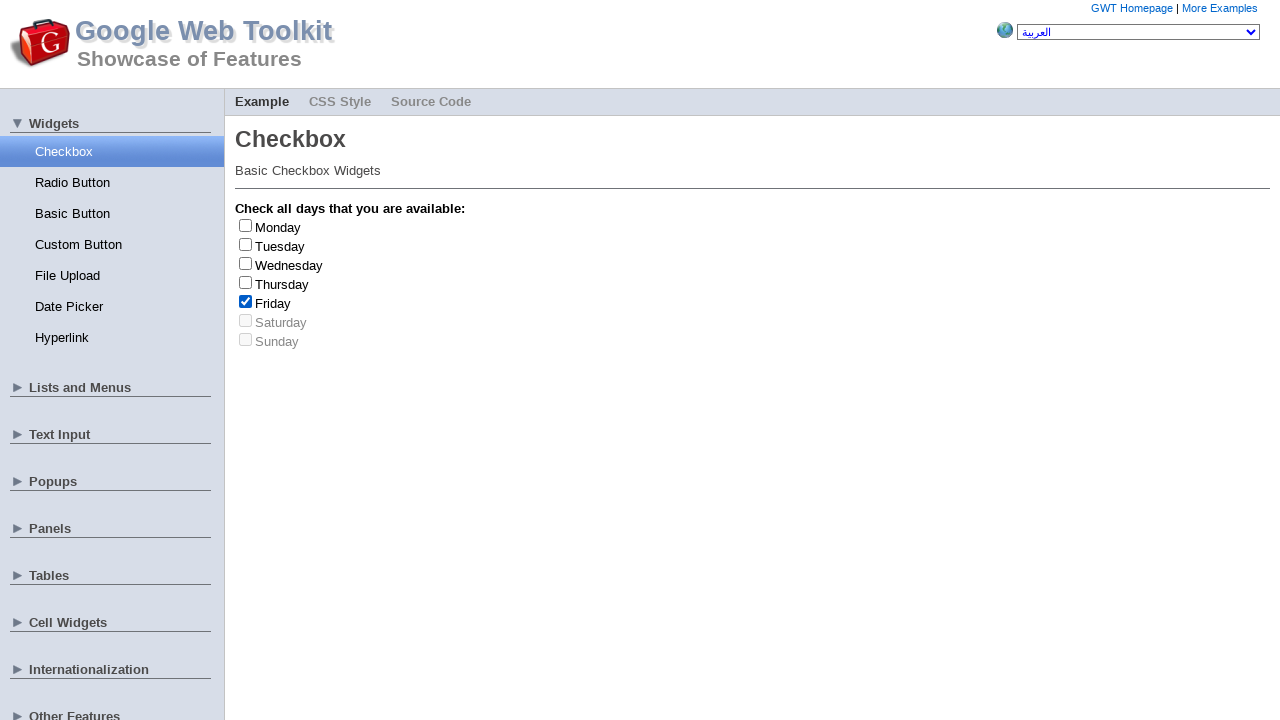

Unclicked checkbox at index 4 at (246, 301) on input[type='checkbox'] >> nth=4
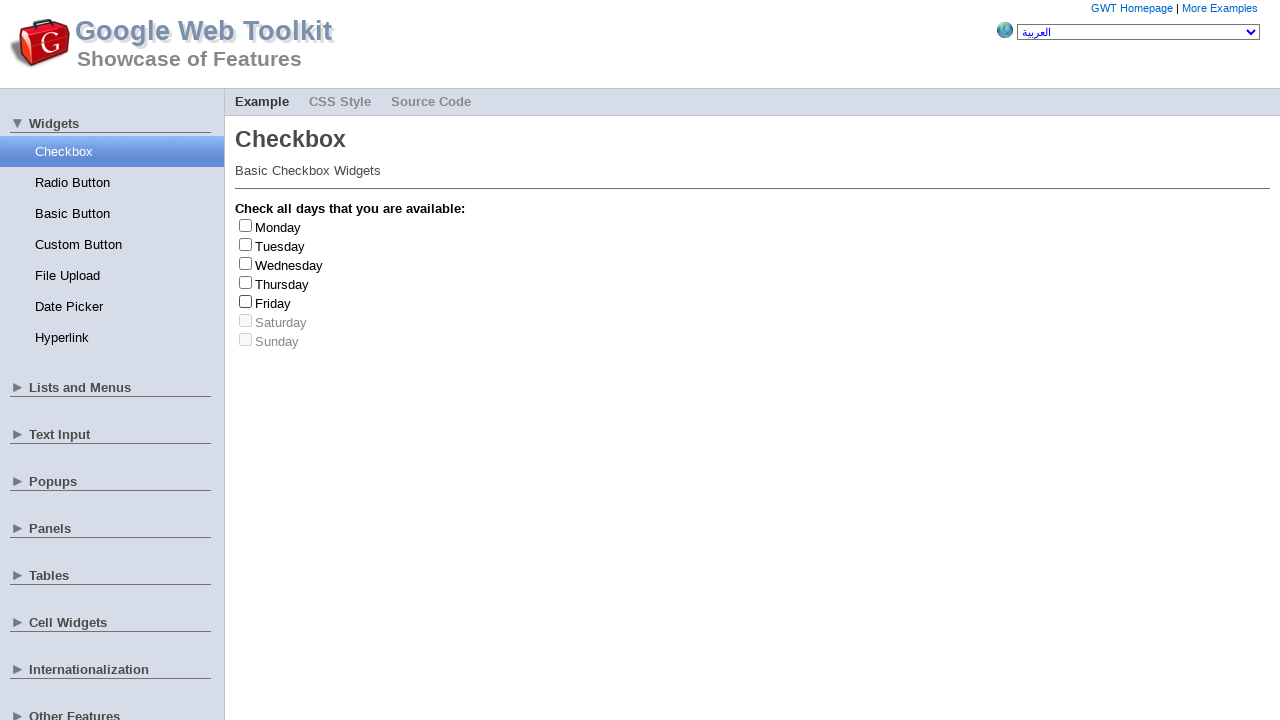

Clicked checkbox at index 2 at (246, 263) on input[type='checkbox'] >> nth=2
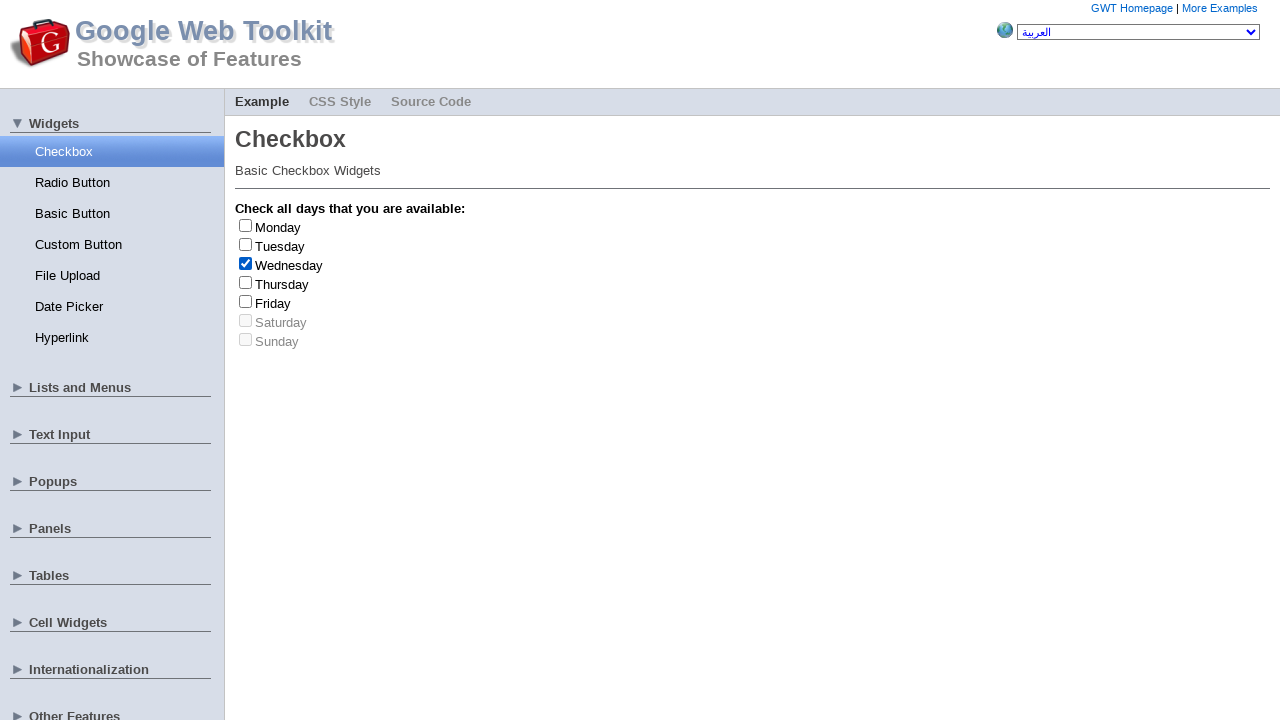

Unclicked checkbox at index 2 at (246, 263) on input[type='checkbox'] >> nth=2
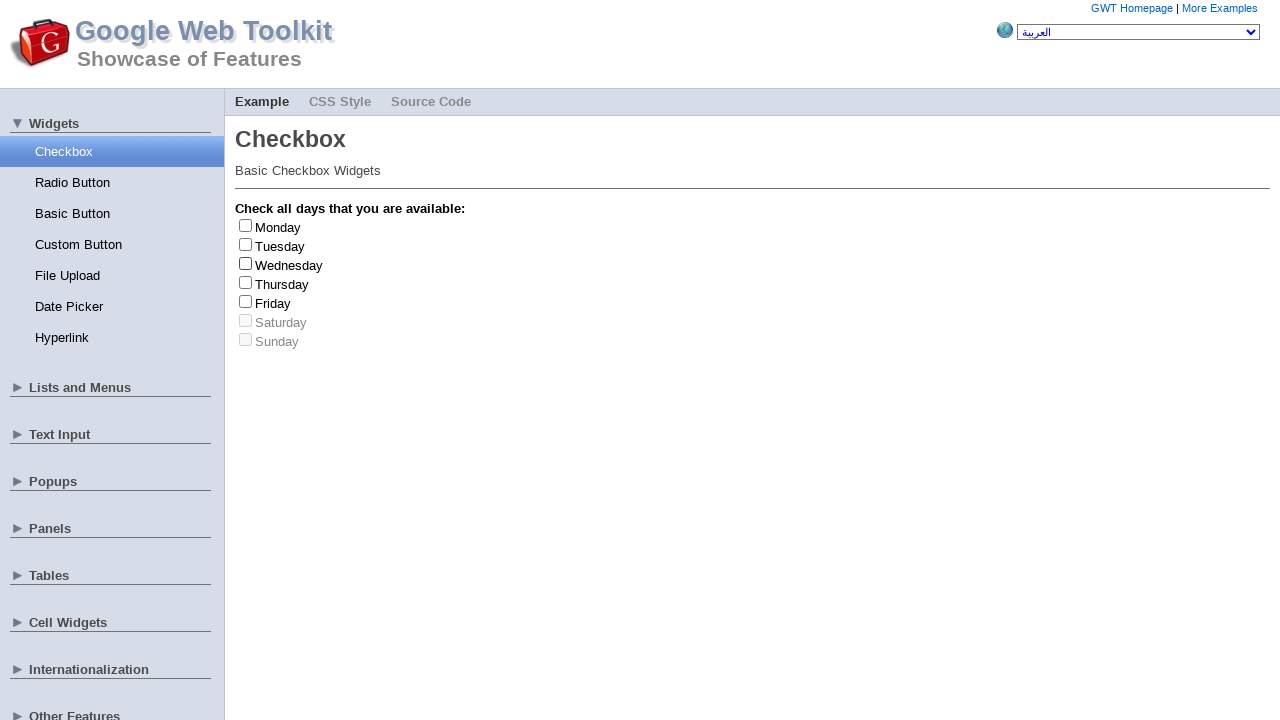

Clicked checkbox at index 0 at (246, 225) on input[type='checkbox'] >> nth=0
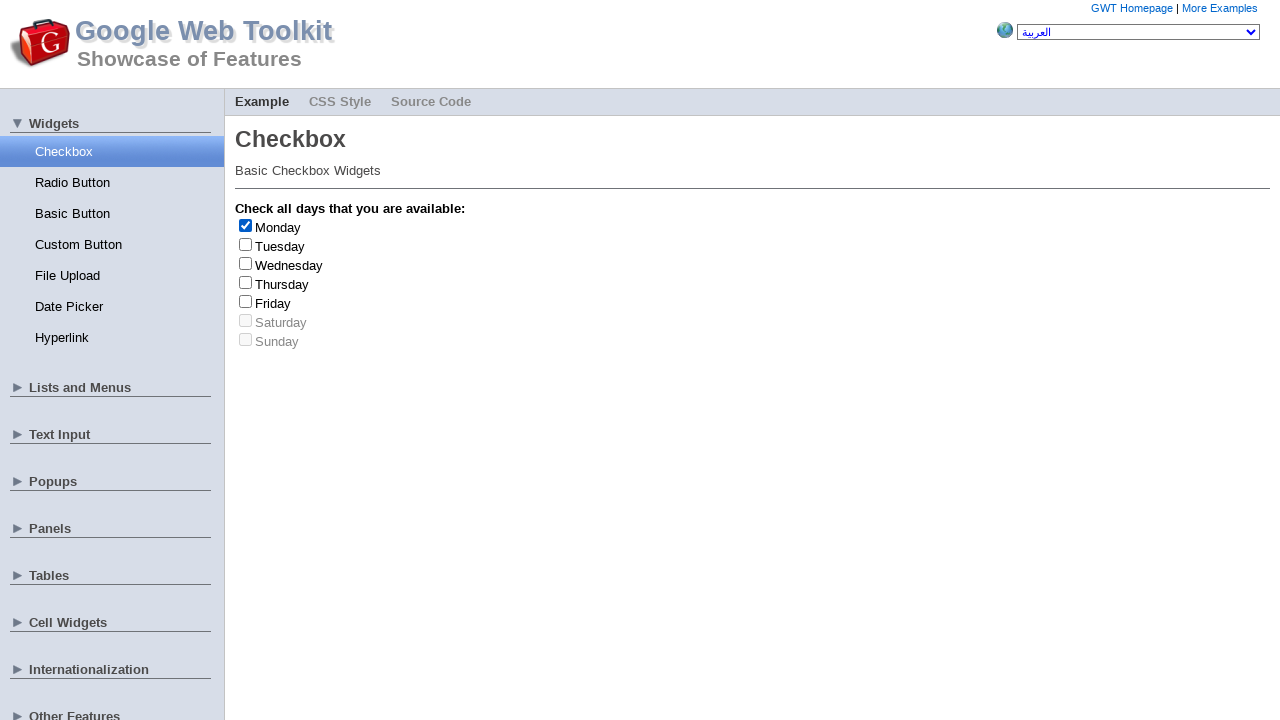

Unclicked checkbox at index 0 at (246, 225) on input[type='checkbox'] >> nth=0
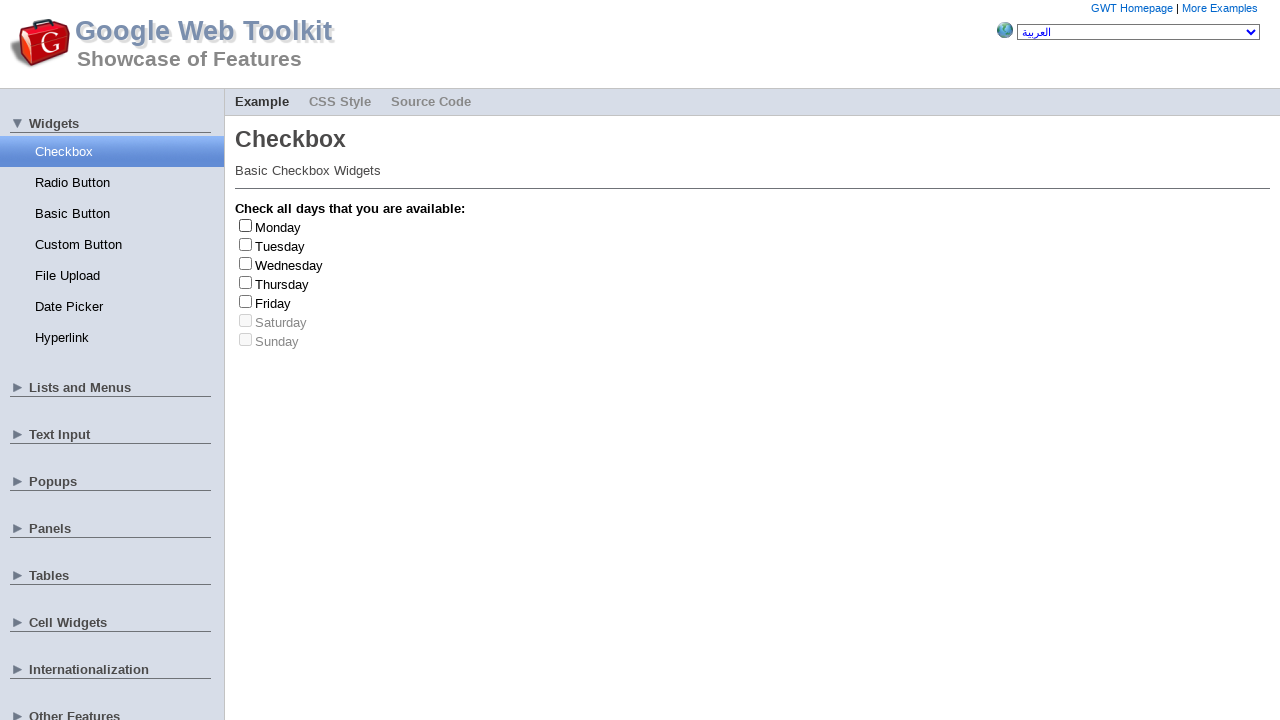

Clicked checkbox at index 4 at (246, 301) on input[type='checkbox'] >> nth=4
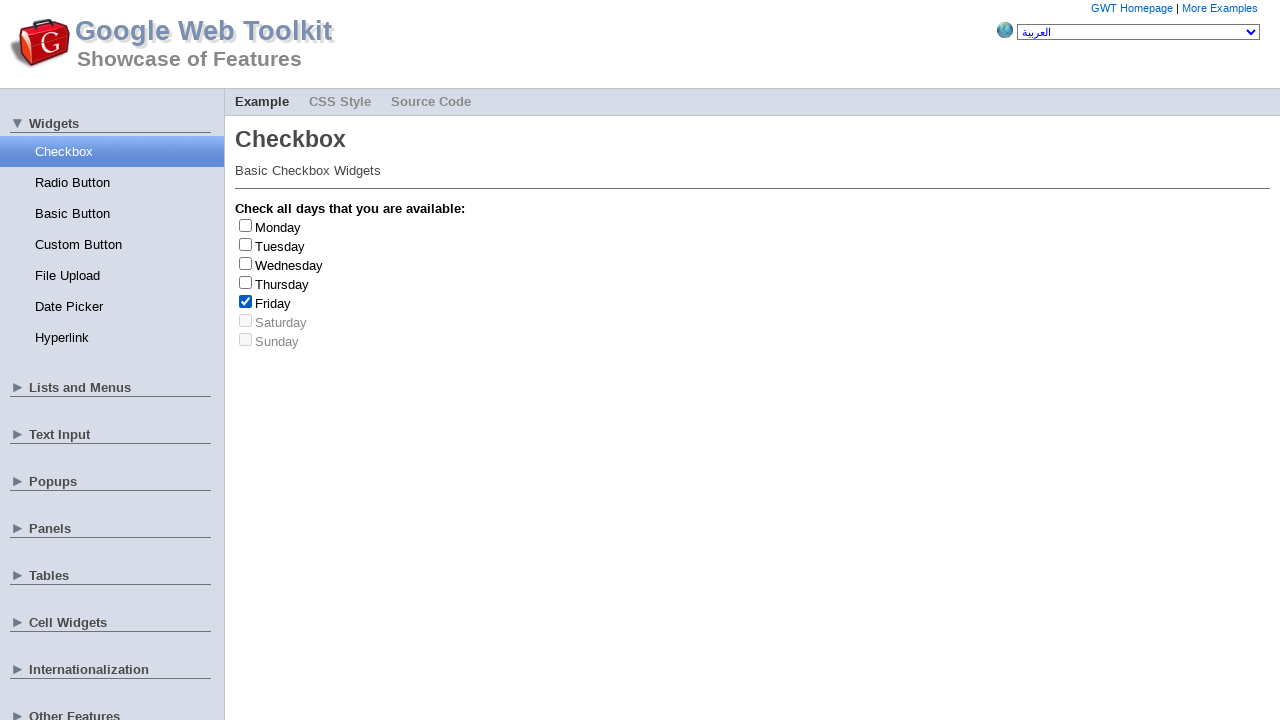

Friday checkbox selected (count: 3/3)
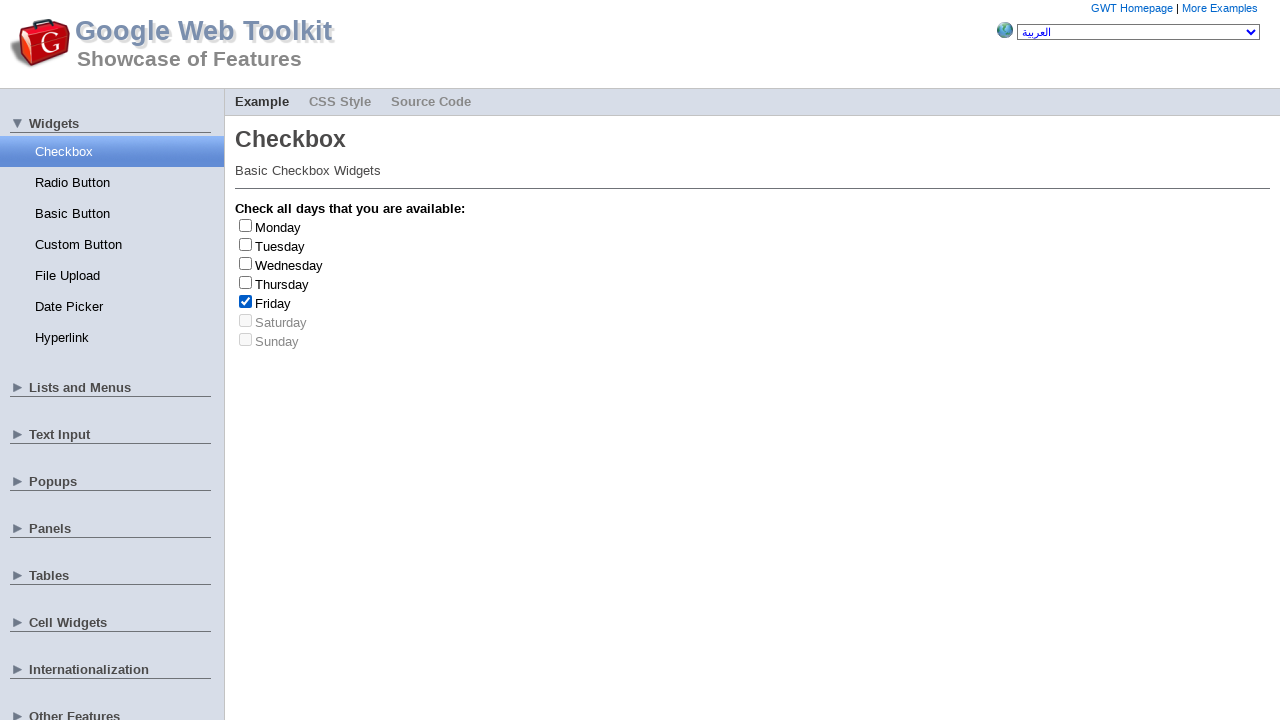

Unclicked checkbox at index 4 at (246, 301) on input[type='checkbox'] >> nth=4
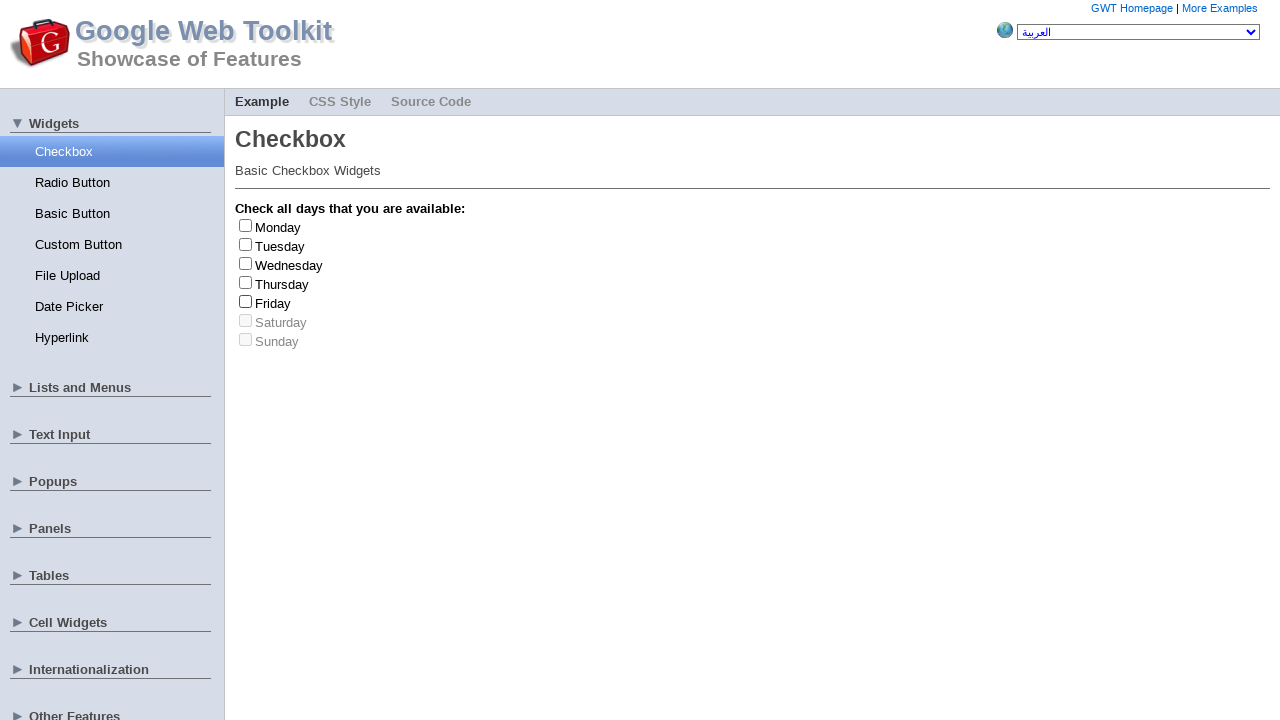

Verified that Friday checkbox was successfully selected 3 times
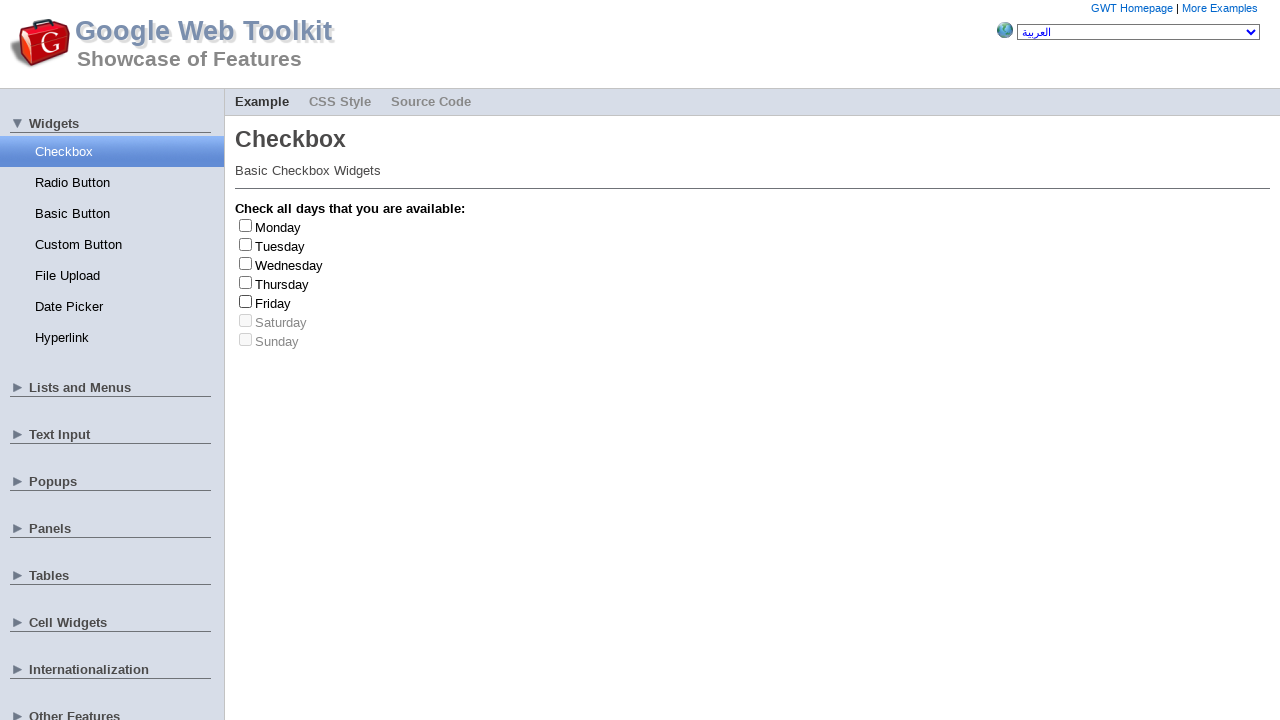

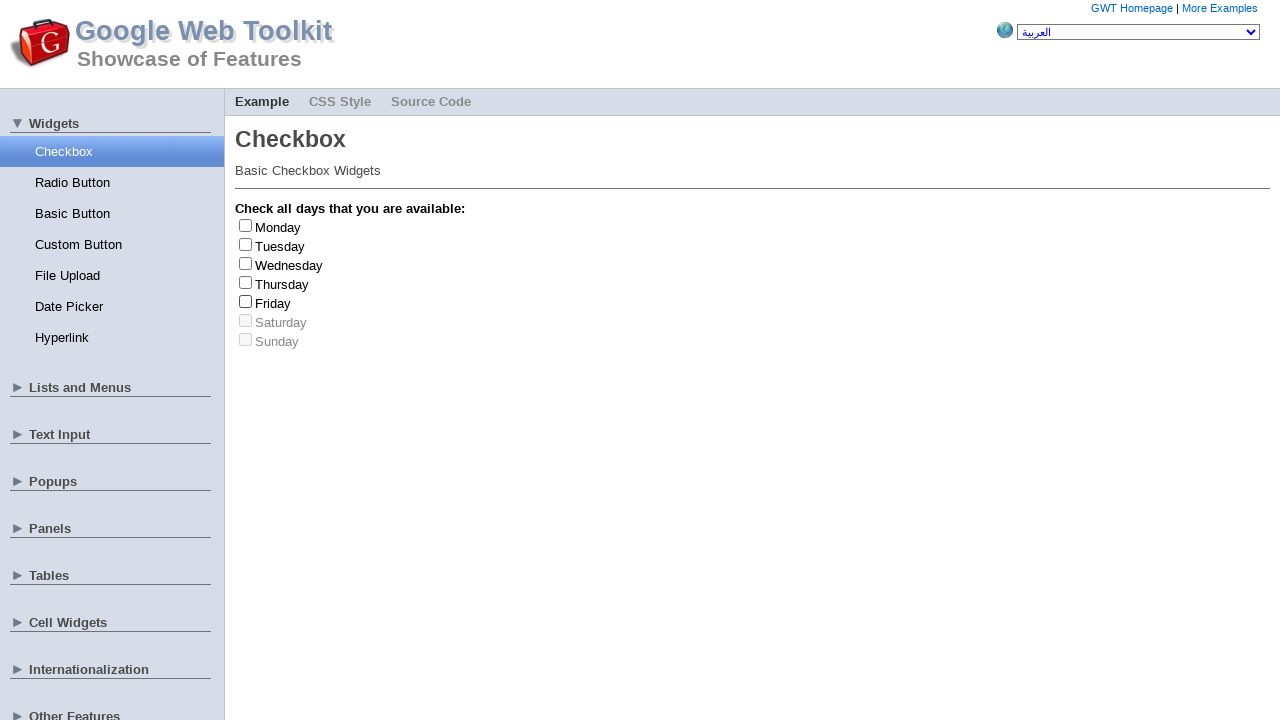